Tests selecting all checkboxes on a page with multiple checkbox fields

Starting URL: https://automationfc.github.io/multiple-fields/

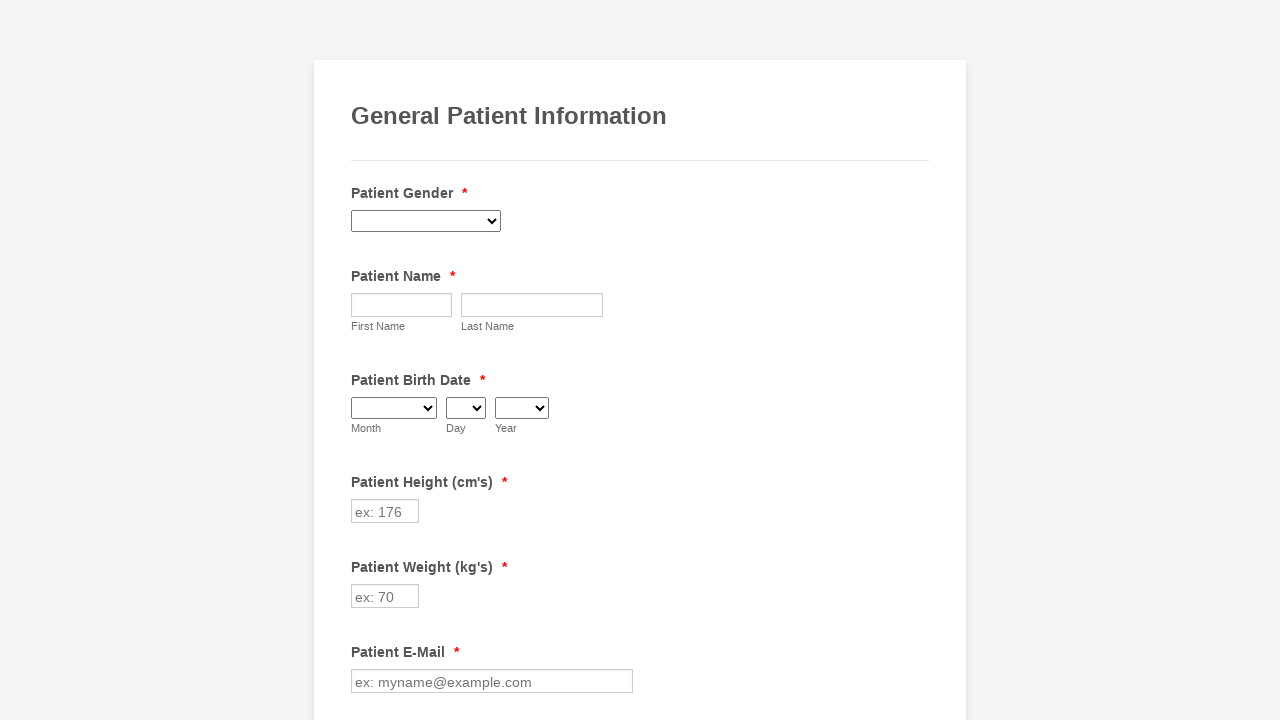

Navigated to multiple fields page
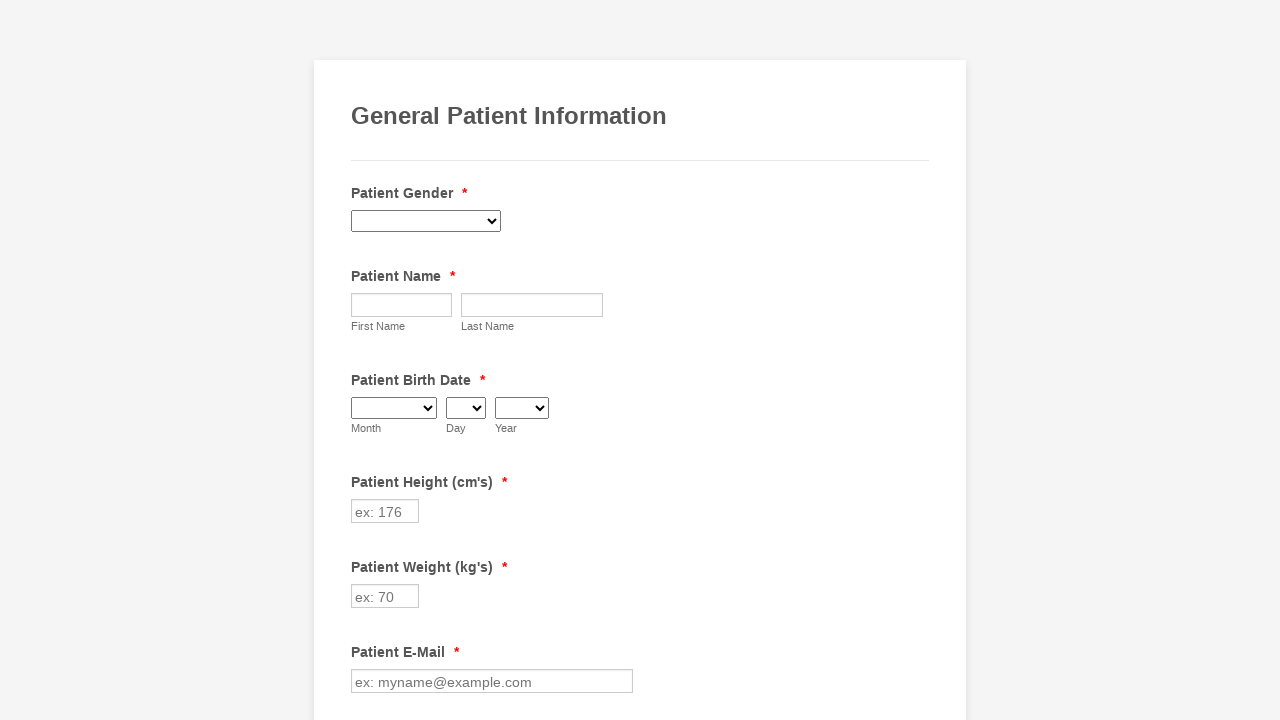

Located all checkboxes on the page
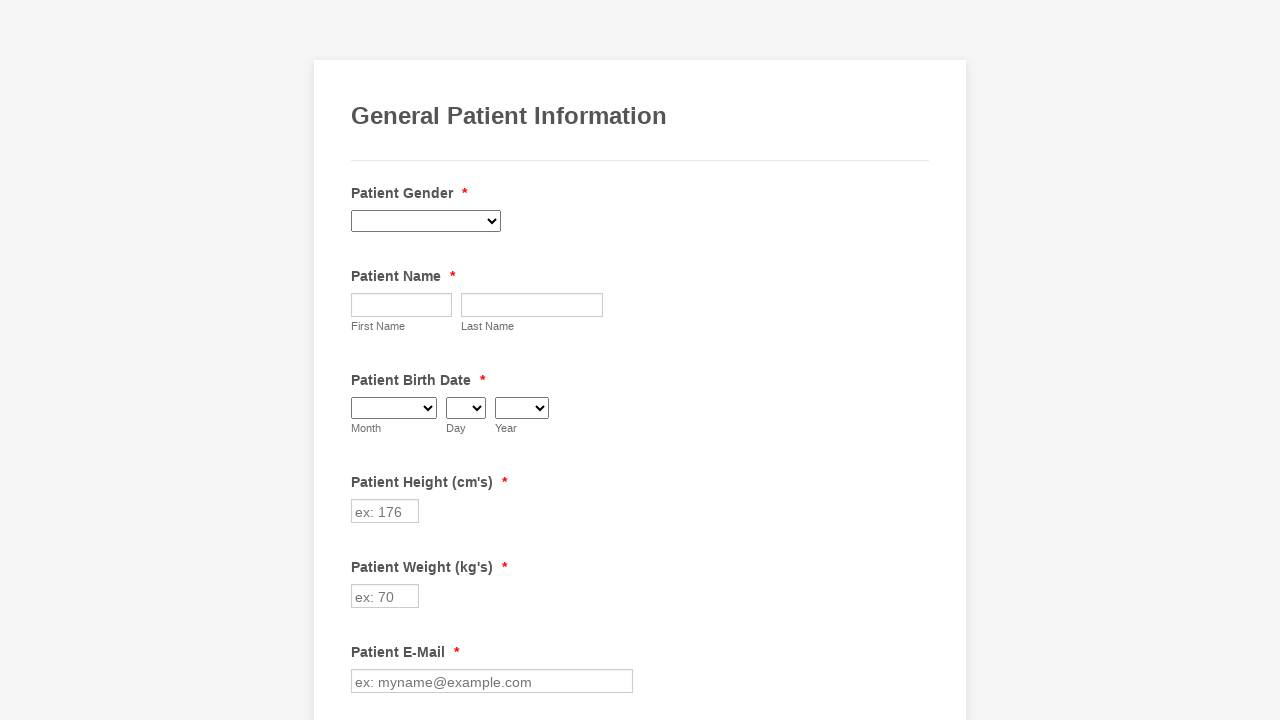

Clicked an unchecked checkbox to select it at (362, 360) on xpath=//input[@type='checkbox'] >> nth=0
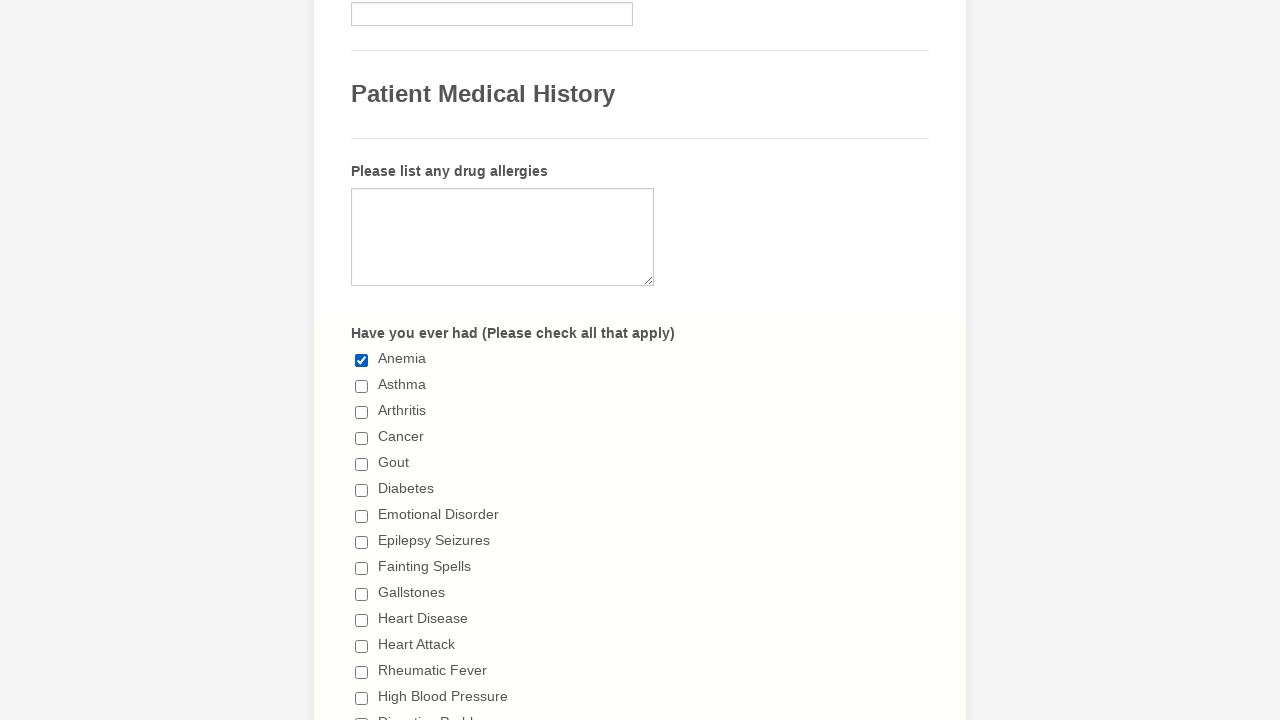

Clicked an unchecked checkbox to select it at (362, 386) on xpath=//input[@type='checkbox'] >> nth=1
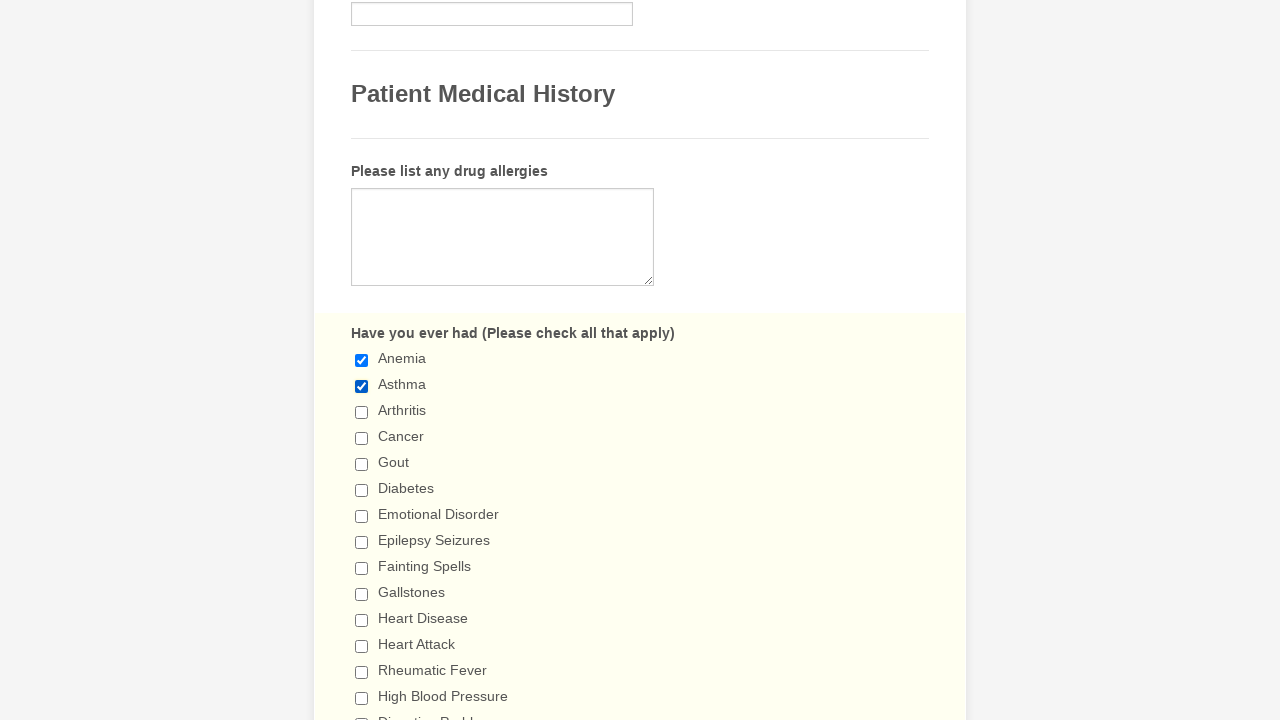

Clicked an unchecked checkbox to select it at (362, 412) on xpath=//input[@type='checkbox'] >> nth=2
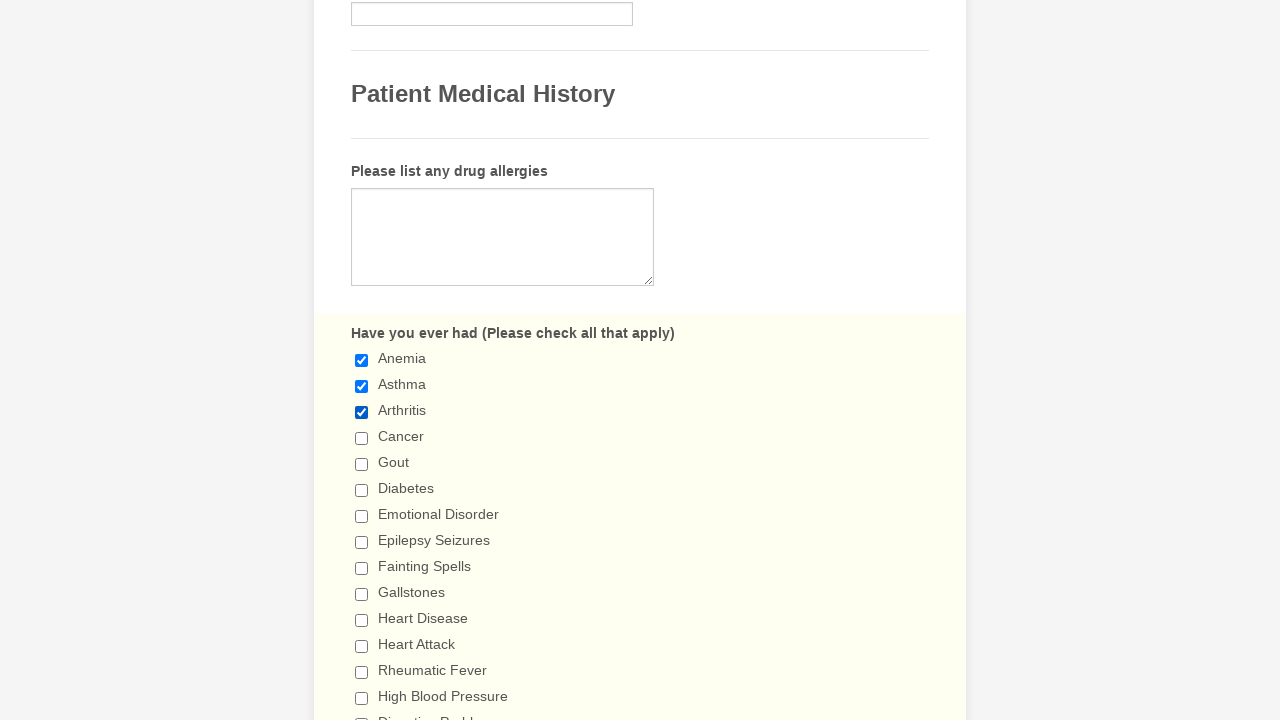

Clicked an unchecked checkbox to select it at (362, 438) on xpath=//input[@type='checkbox'] >> nth=3
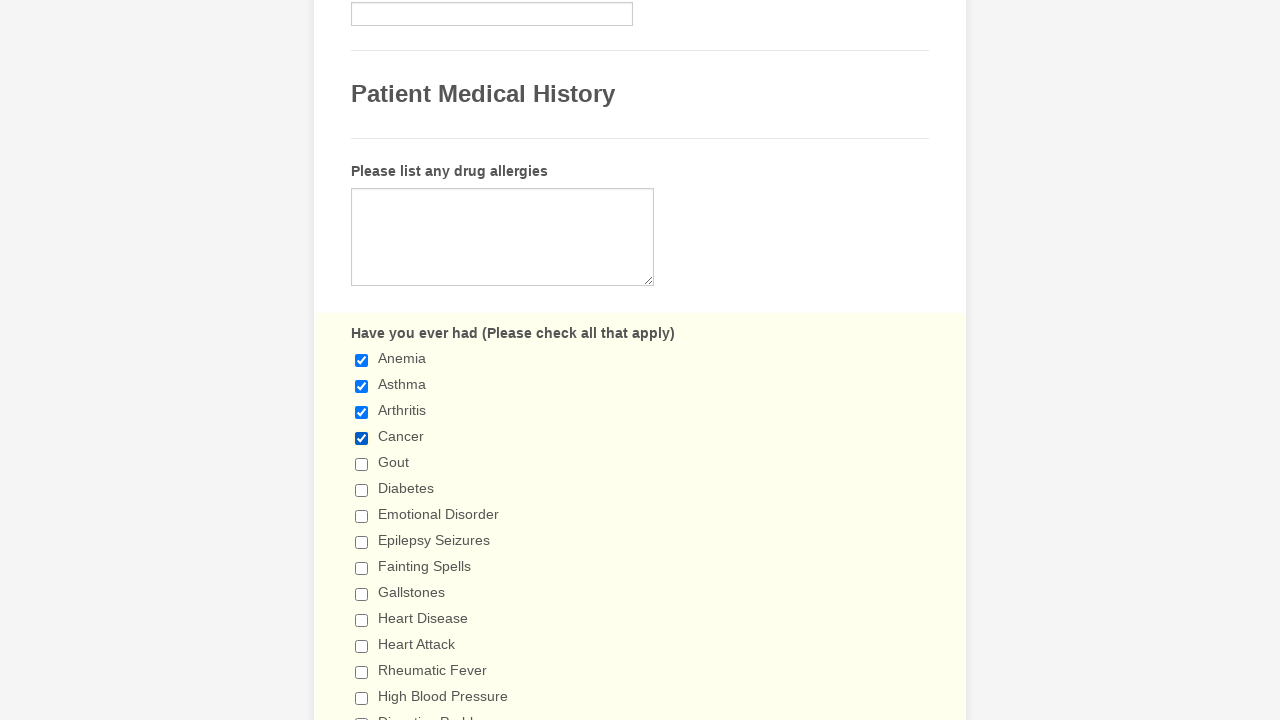

Clicked an unchecked checkbox to select it at (362, 464) on xpath=//input[@type='checkbox'] >> nth=4
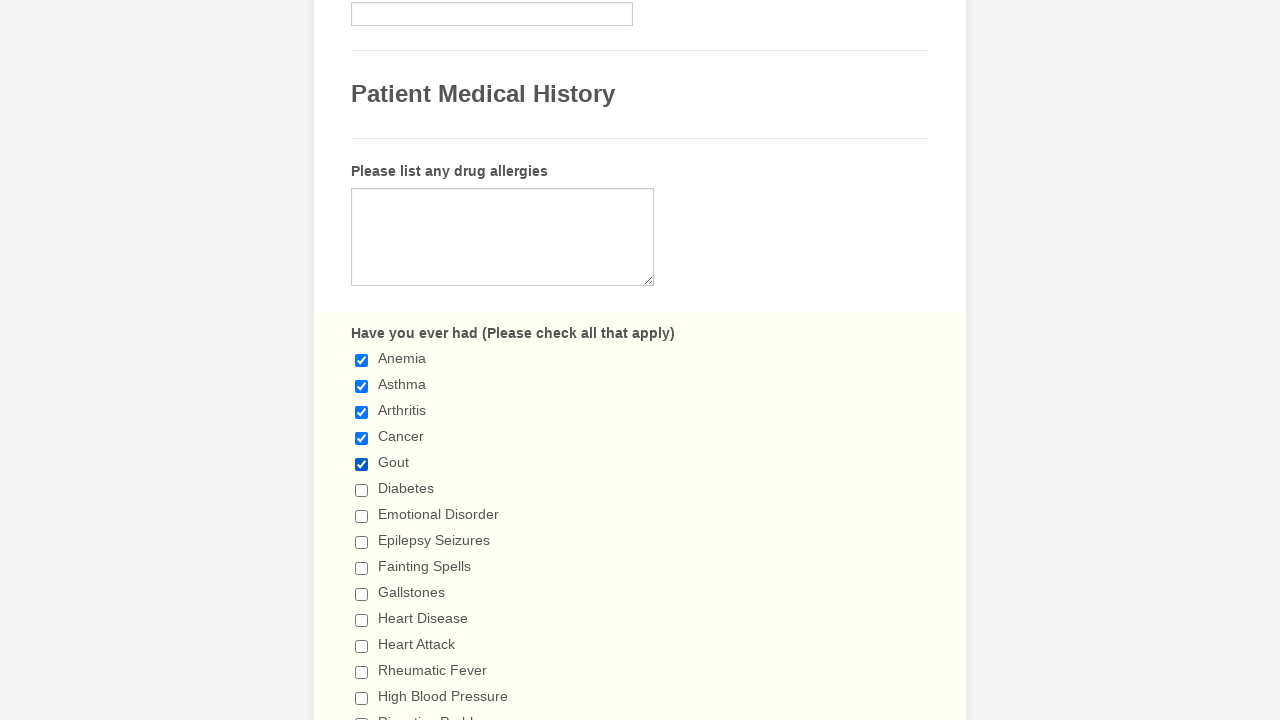

Clicked an unchecked checkbox to select it at (362, 490) on xpath=//input[@type='checkbox'] >> nth=5
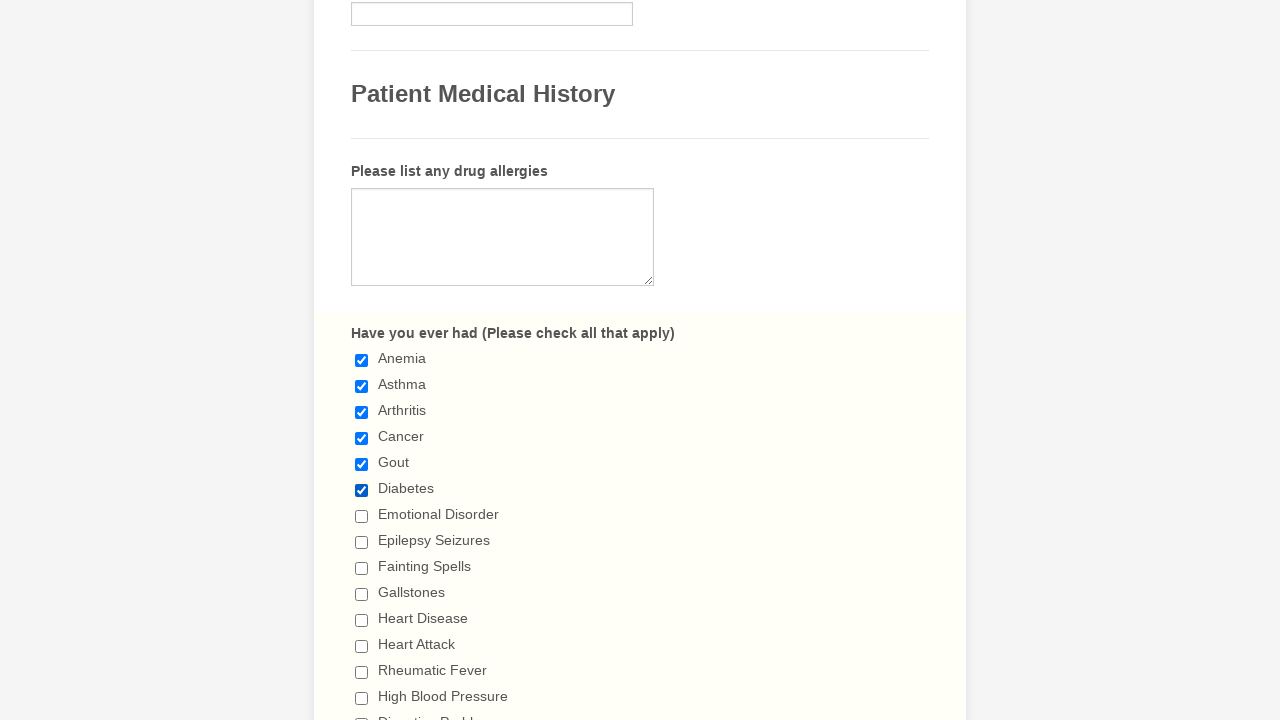

Clicked an unchecked checkbox to select it at (362, 516) on xpath=//input[@type='checkbox'] >> nth=6
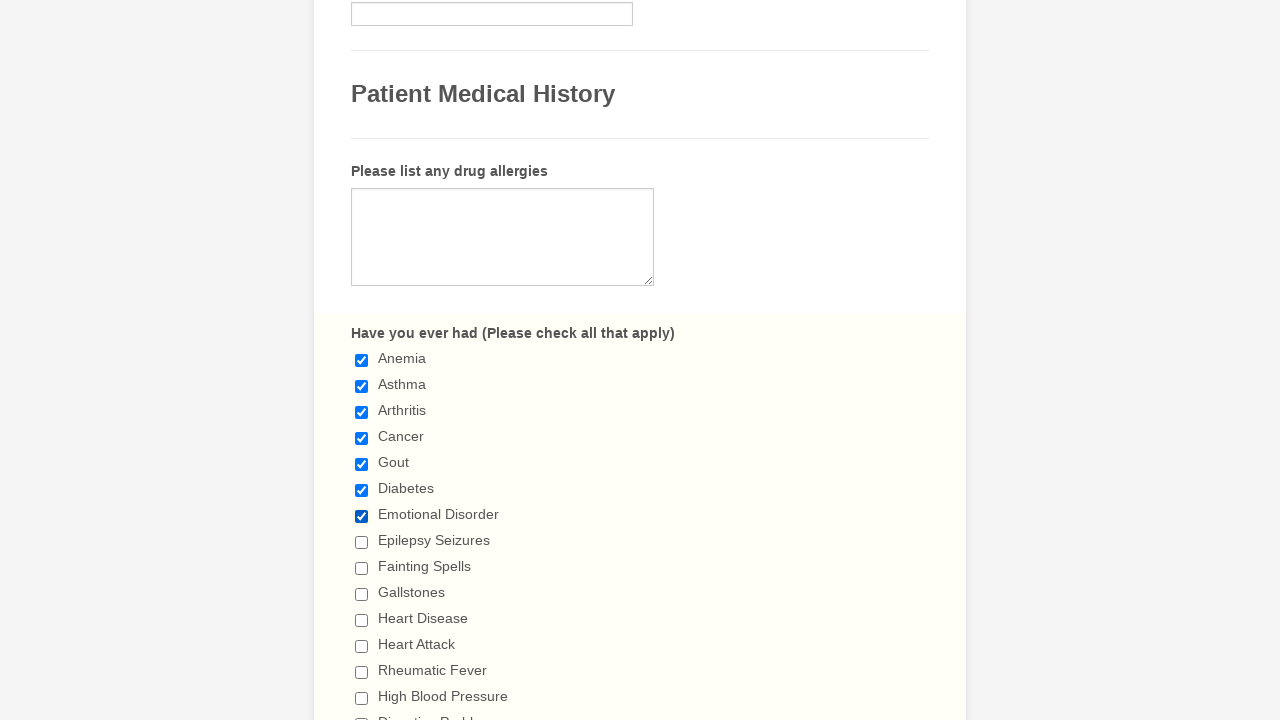

Clicked an unchecked checkbox to select it at (362, 542) on xpath=//input[@type='checkbox'] >> nth=7
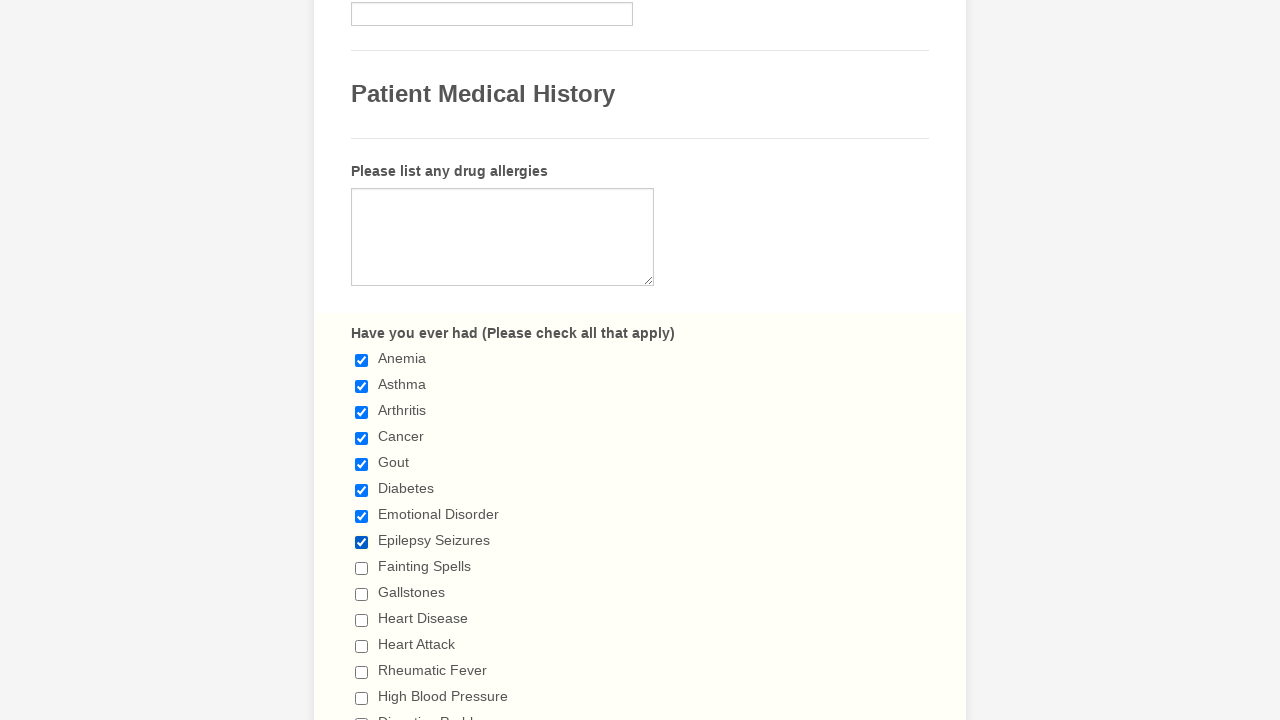

Clicked an unchecked checkbox to select it at (362, 568) on xpath=//input[@type='checkbox'] >> nth=8
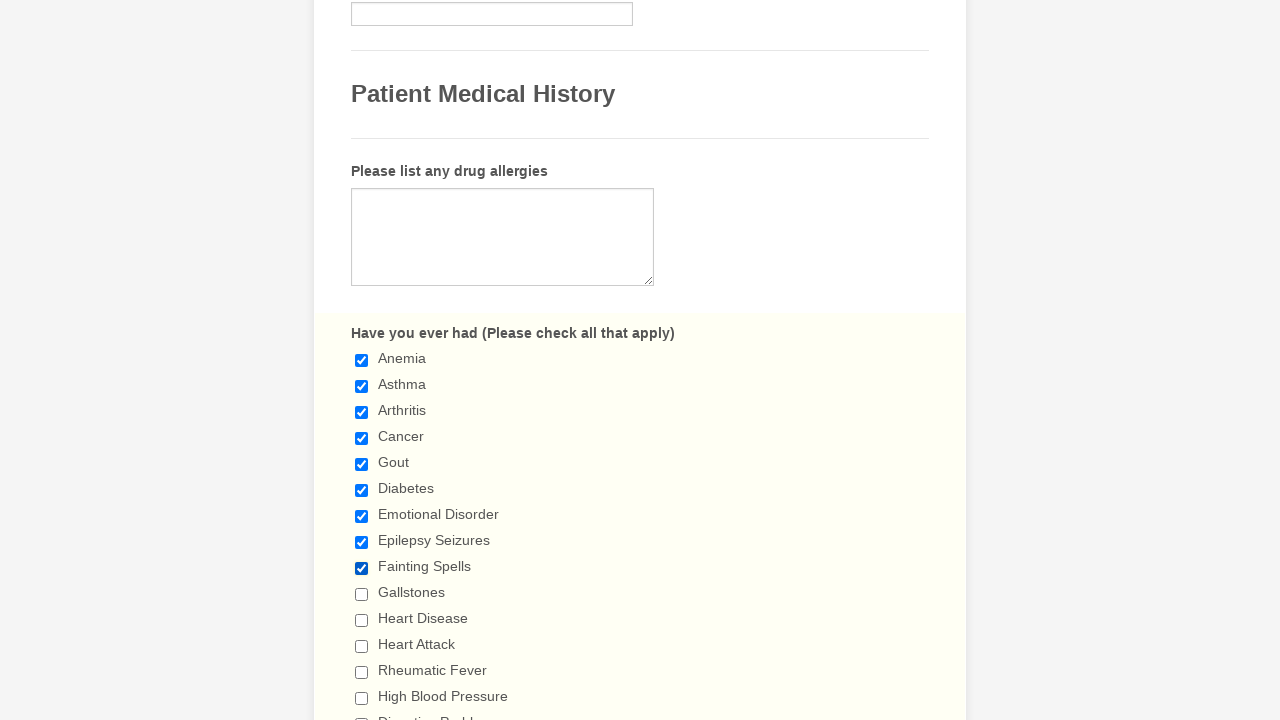

Clicked an unchecked checkbox to select it at (362, 594) on xpath=//input[@type='checkbox'] >> nth=9
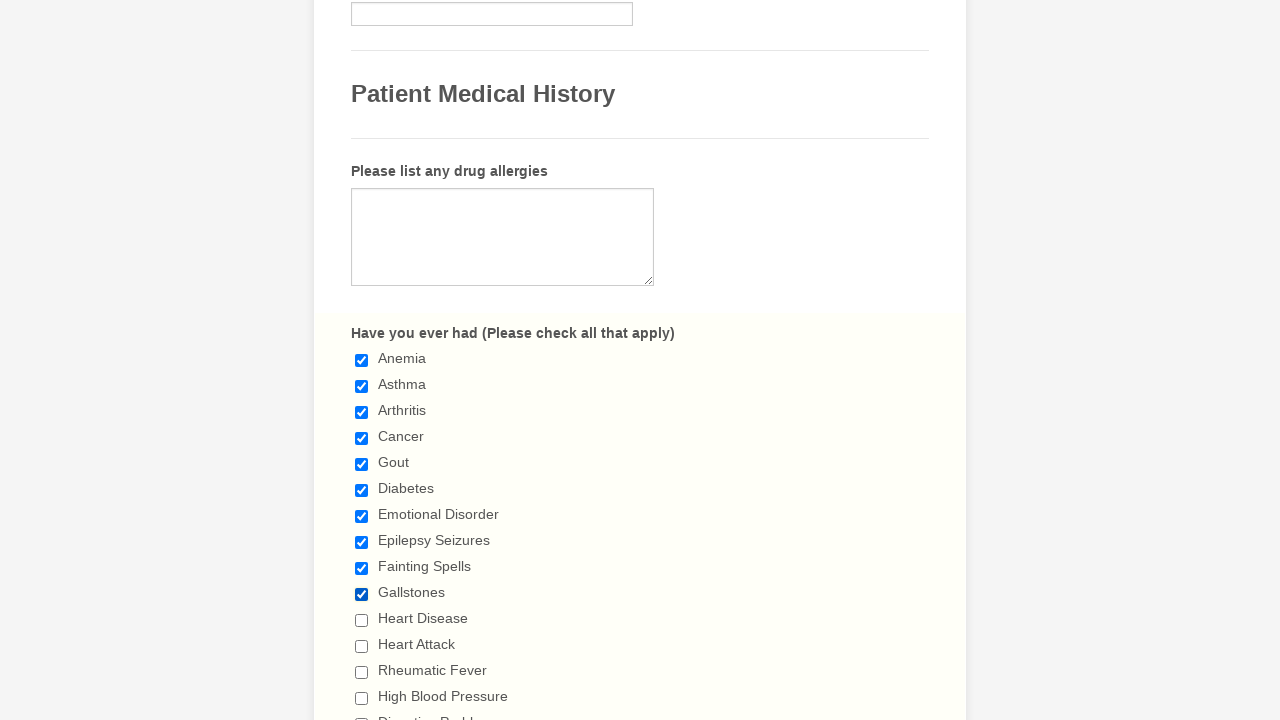

Clicked an unchecked checkbox to select it at (362, 620) on xpath=//input[@type='checkbox'] >> nth=10
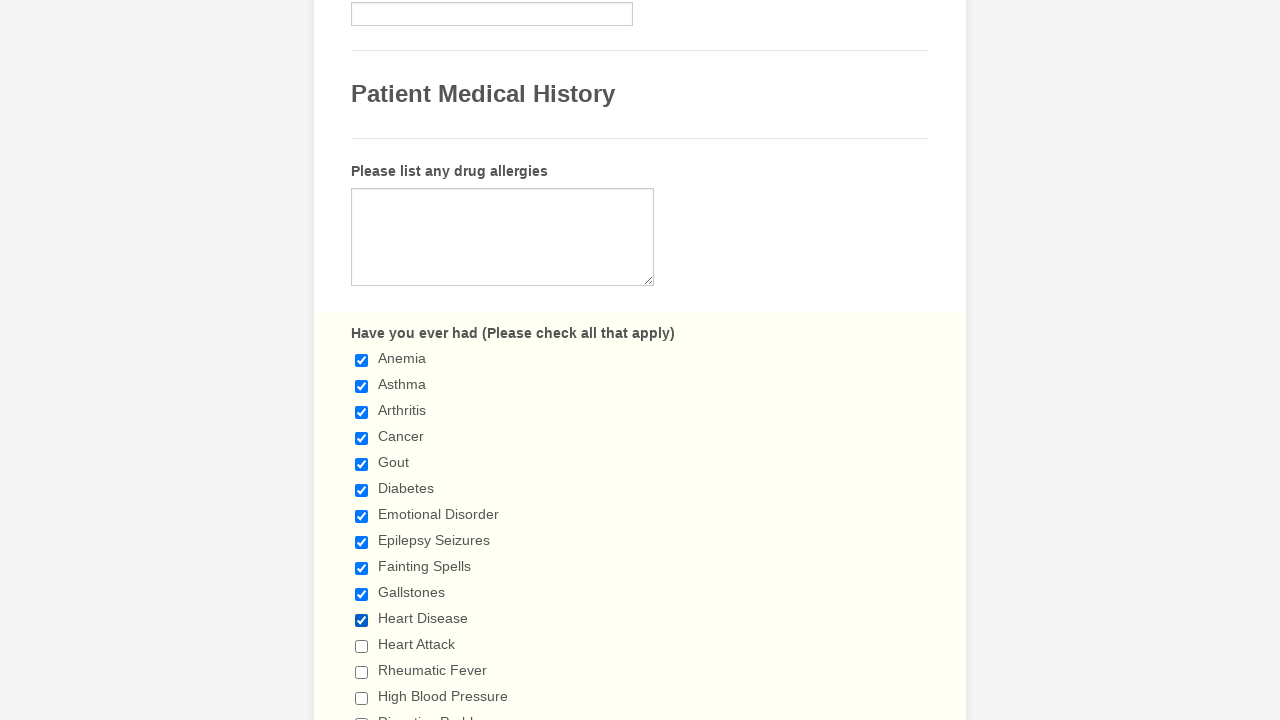

Clicked an unchecked checkbox to select it at (362, 646) on xpath=//input[@type='checkbox'] >> nth=11
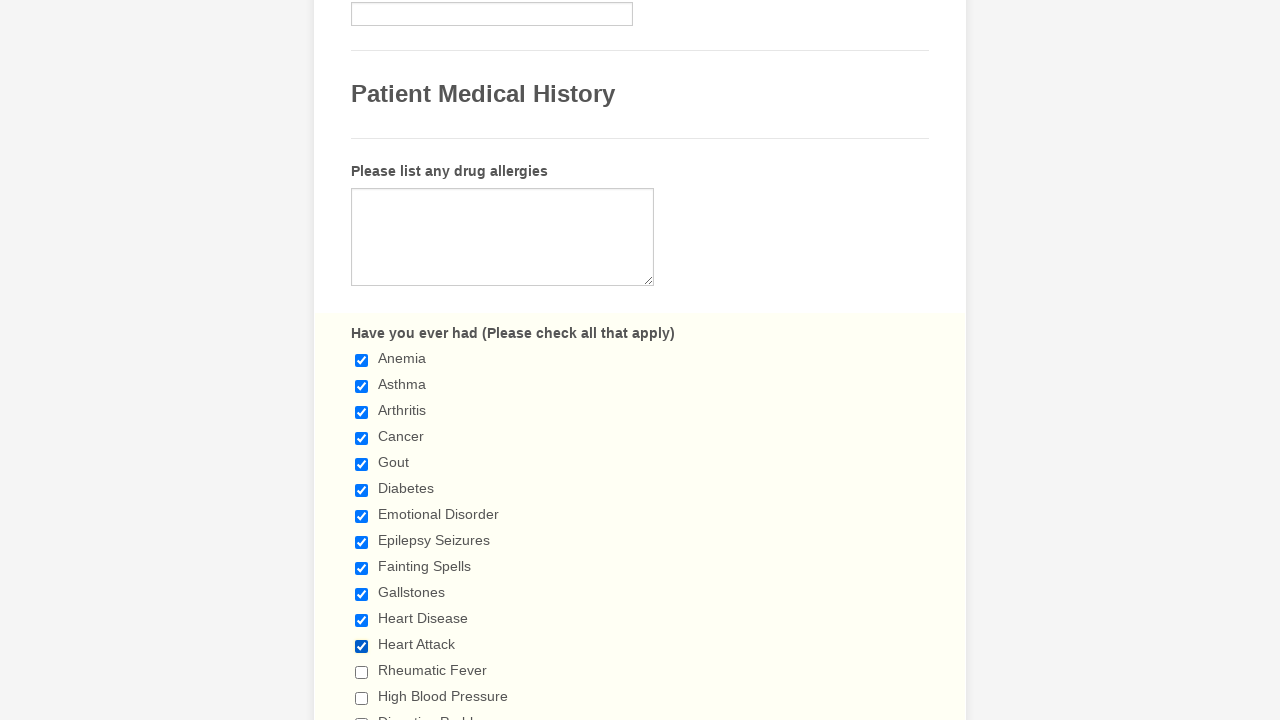

Clicked an unchecked checkbox to select it at (362, 672) on xpath=//input[@type='checkbox'] >> nth=12
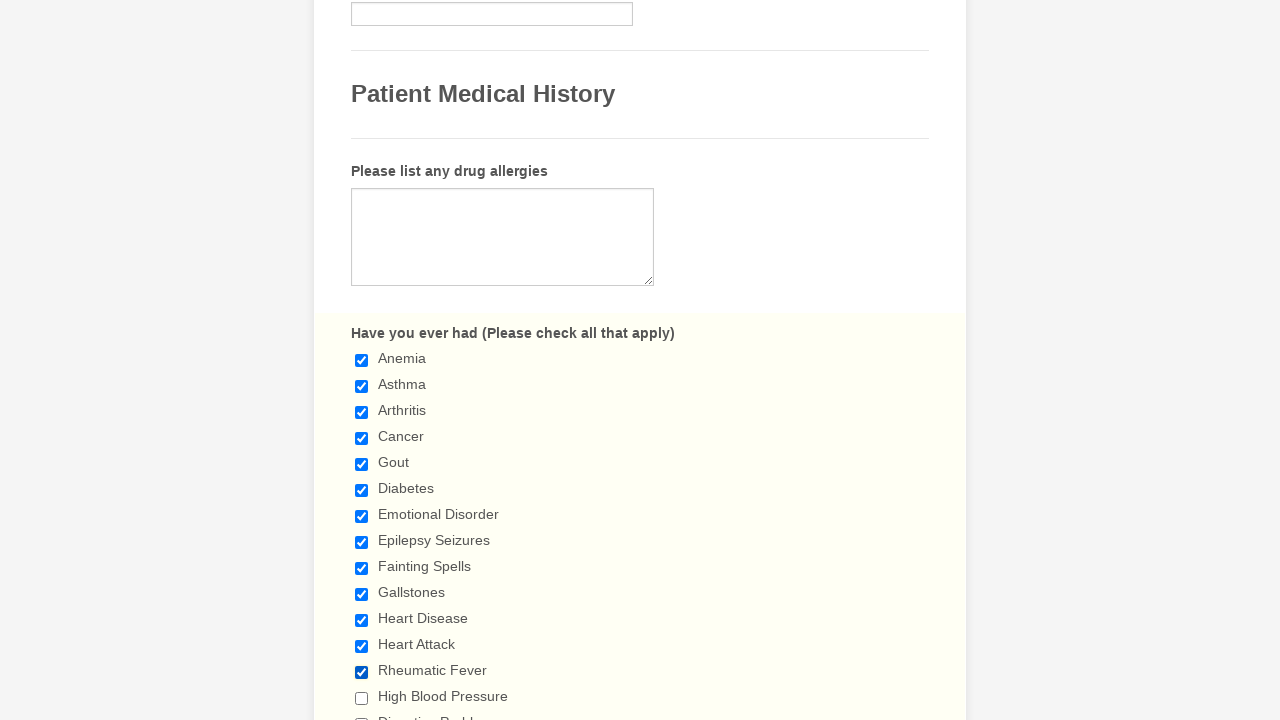

Clicked an unchecked checkbox to select it at (362, 698) on xpath=//input[@type='checkbox'] >> nth=13
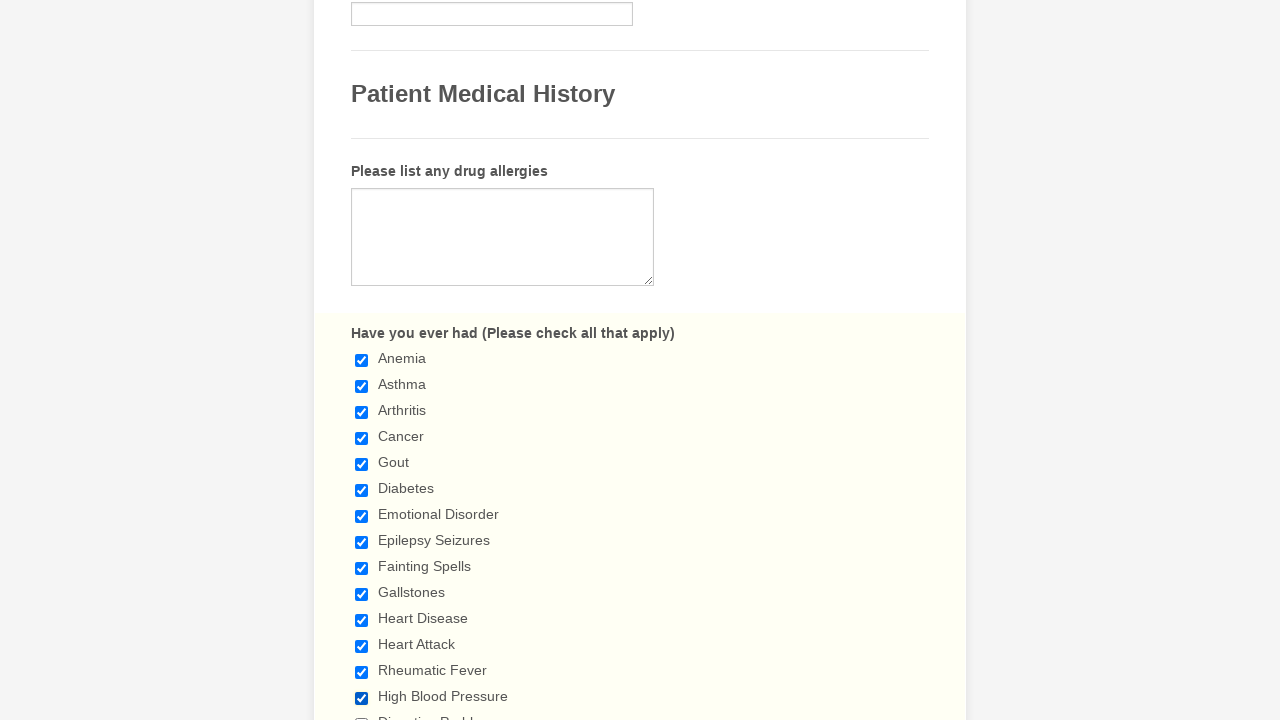

Clicked an unchecked checkbox to select it at (362, 714) on xpath=//input[@type='checkbox'] >> nth=14
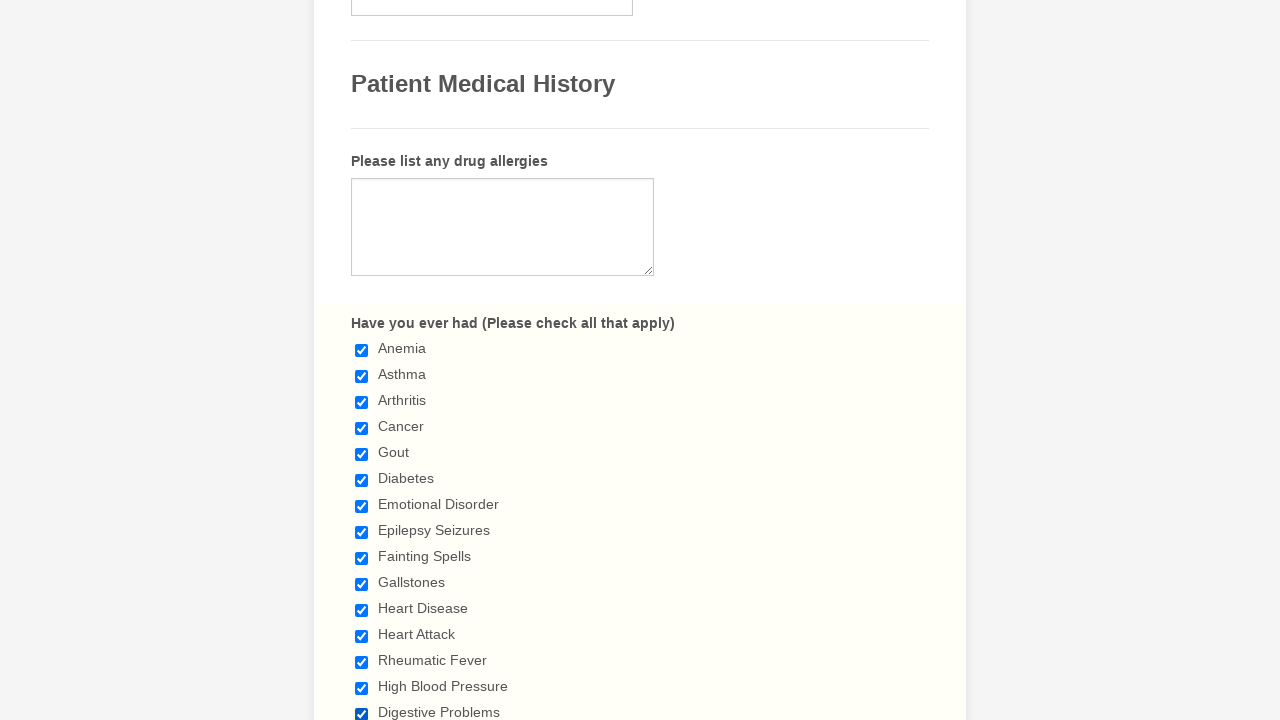

Clicked an unchecked checkbox to select it at (362, 360) on xpath=//input[@type='checkbox'] >> nth=15
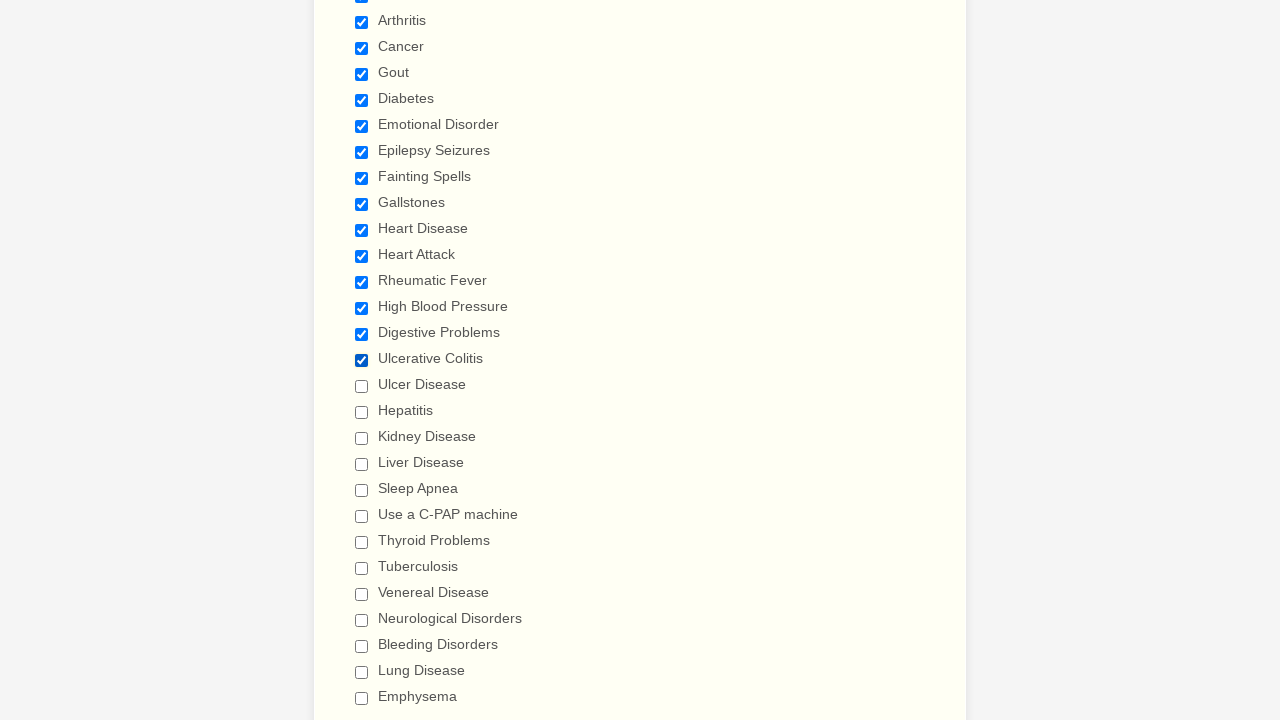

Clicked an unchecked checkbox to select it at (362, 386) on xpath=//input[@type='checkbox'] >> nth=16
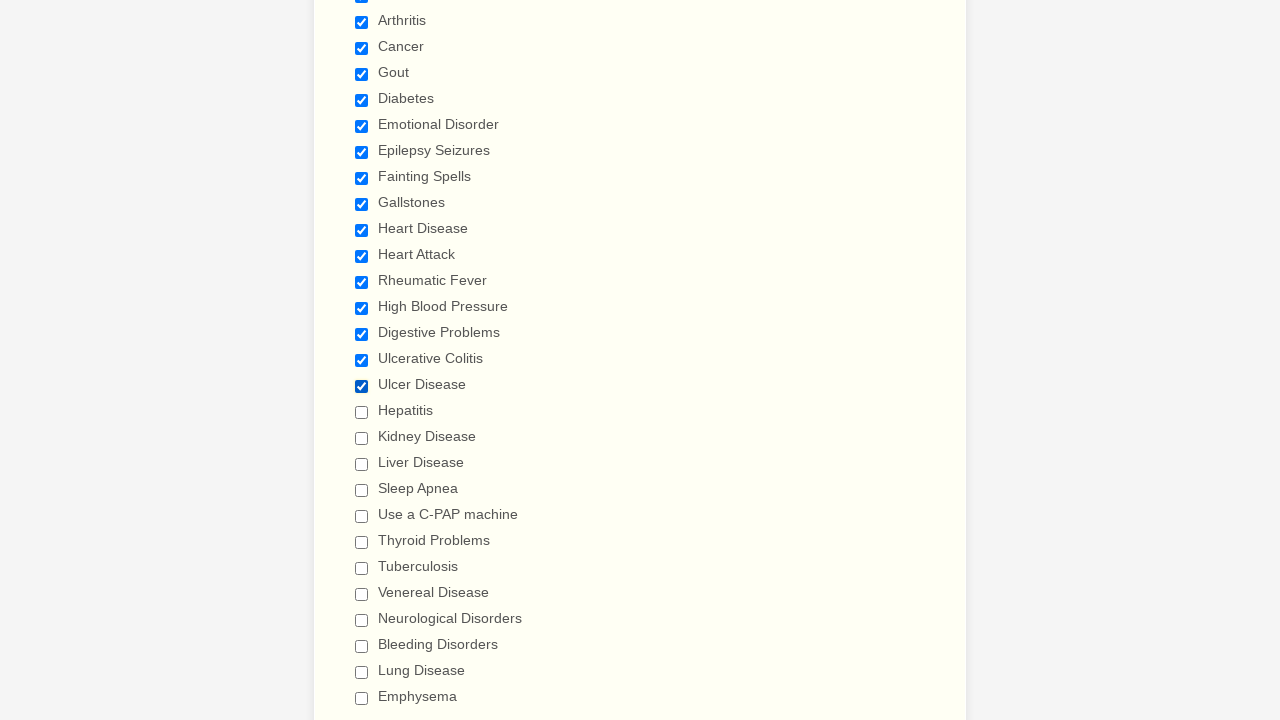

Clicked an unchecked checkbox to select it at (362, 412) on xpath=//input[@type='checkbox'] >> nth=17
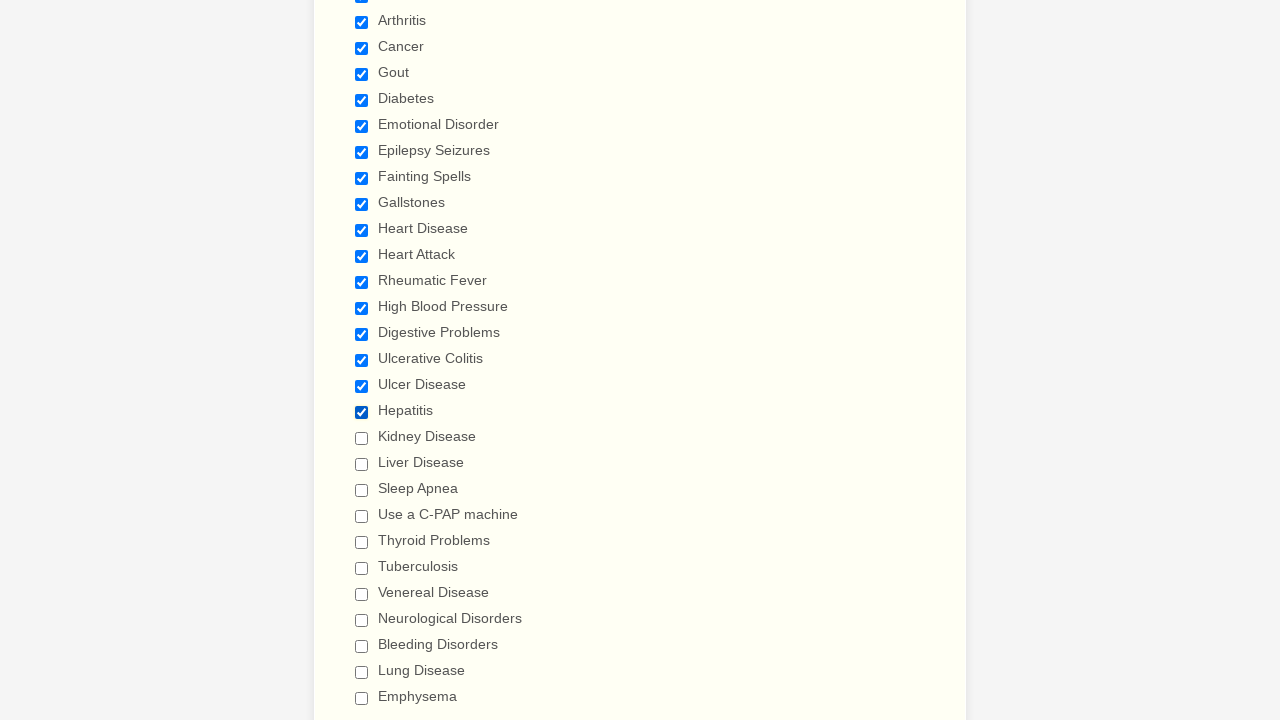

Clicked an unchecked checkbox to select it at (362, 438) on xpath=//input[@type='checkbox'] >> nth=18
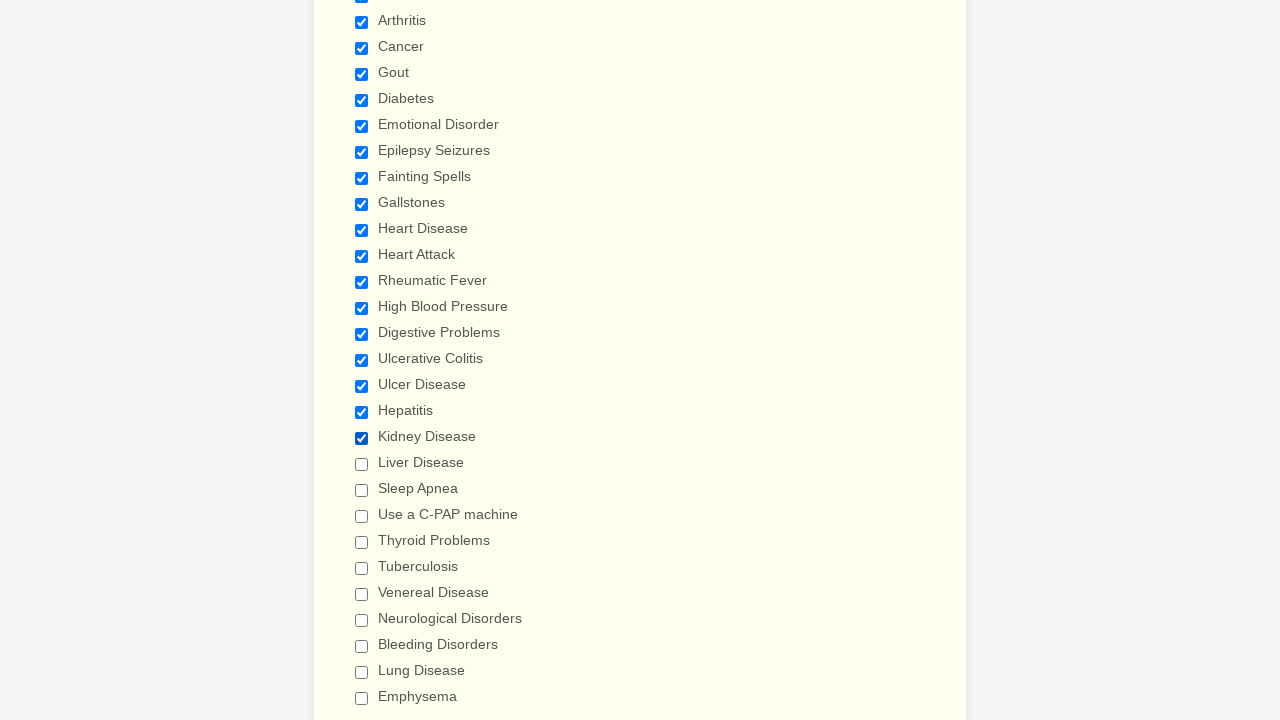

Clicked an unchecked checkbox to select it at (362, 464) on xpath=//input[@type='checkbox'] >> nth=19
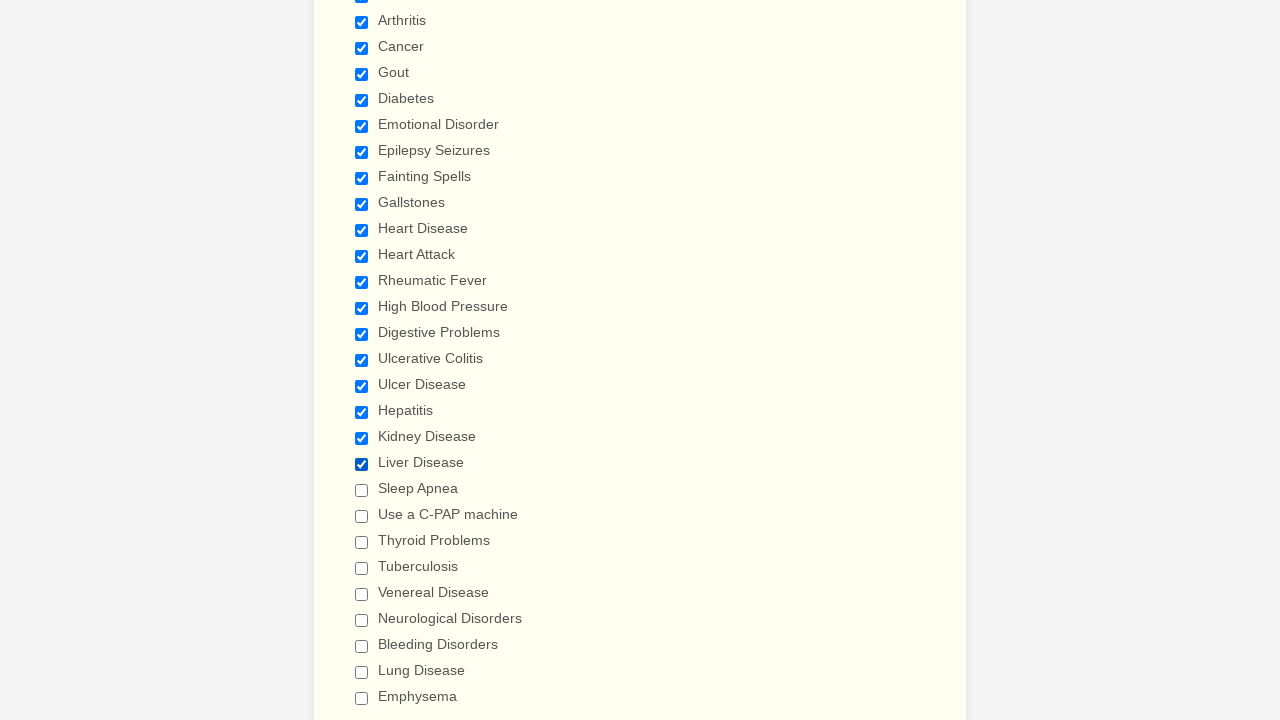

Clicked an unchecked checkbox to select it at (362, 490) on xpath=//input[@type='checkbox'] >> nth=20
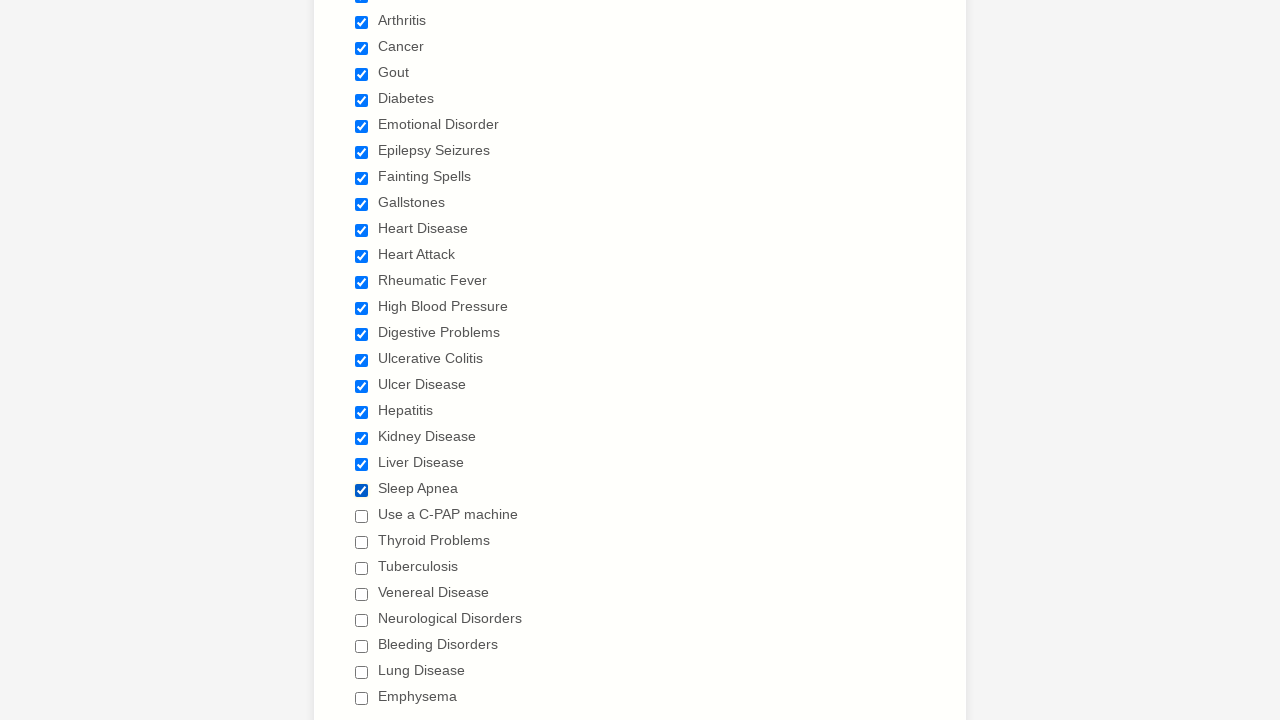

Clicked an unchecked checkbox to select it at (362, 516) on xpath=//input[@type='checkbox'] >> nth=21
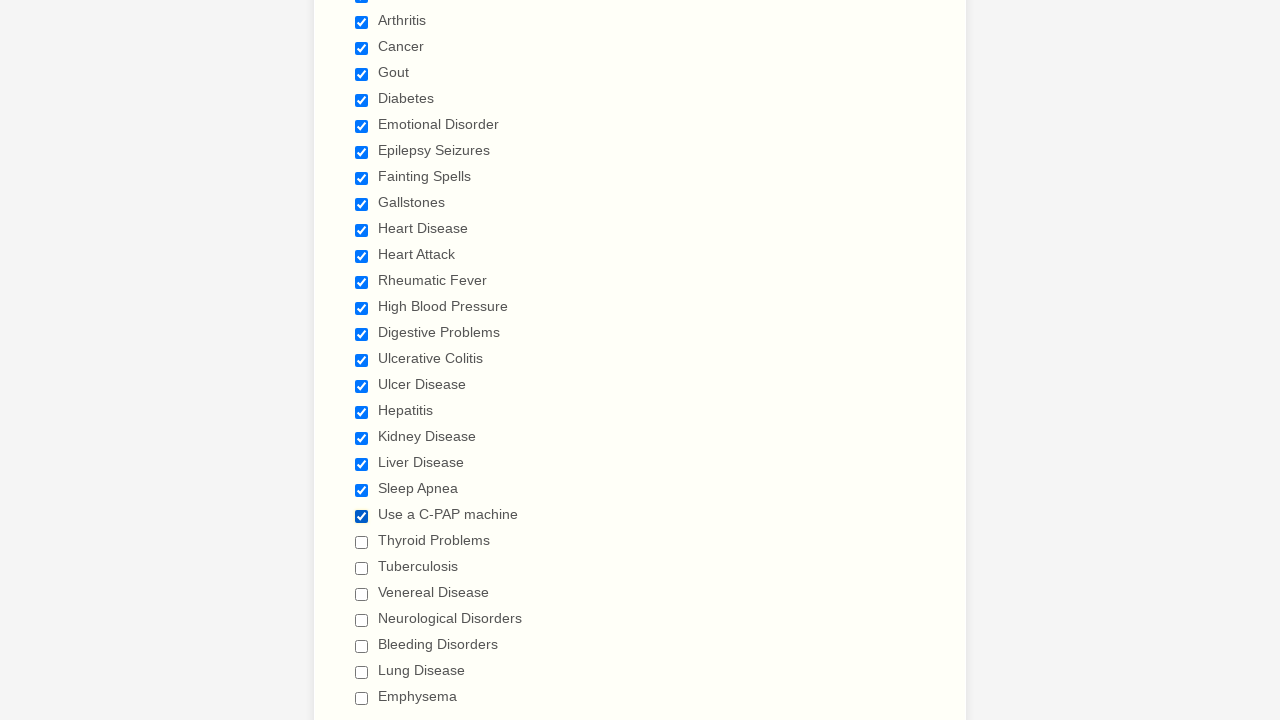

Clicked an unchecked checkbox to select it at (362, 542) on xpath=//input[@type='checkbox'] >> nth=22
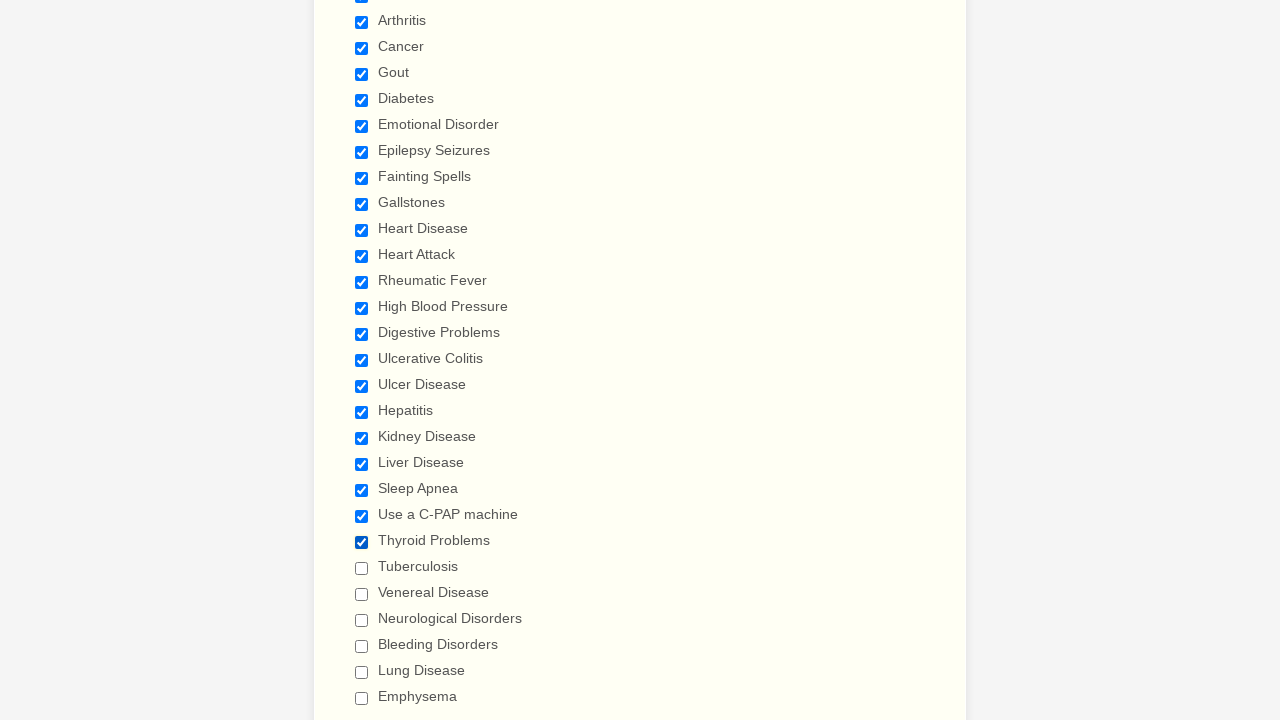

Clicked an unchecked checkbox to select it at (362, 568) on xpath=//input[@type='checkbox'] >> nth=23
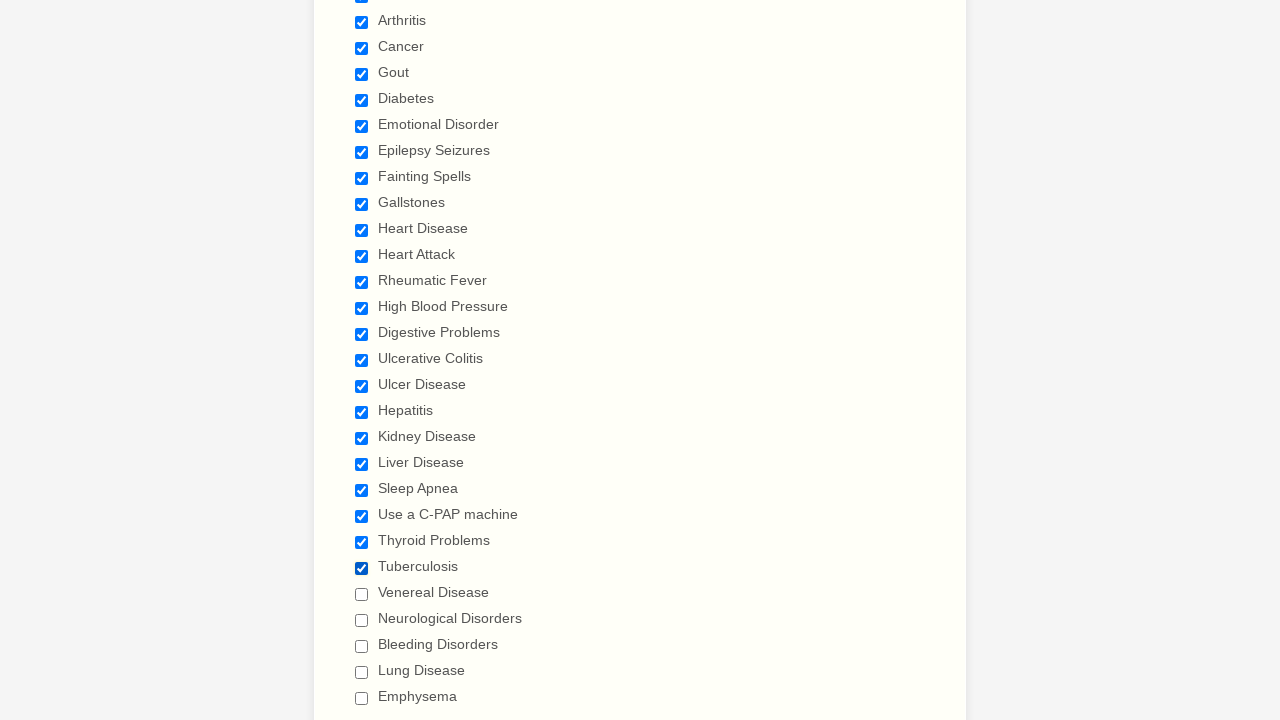

Clicked an unchecked checkbox to select it at (362, 594) on xpath=//input[@type='checkbox'] >> nth=24
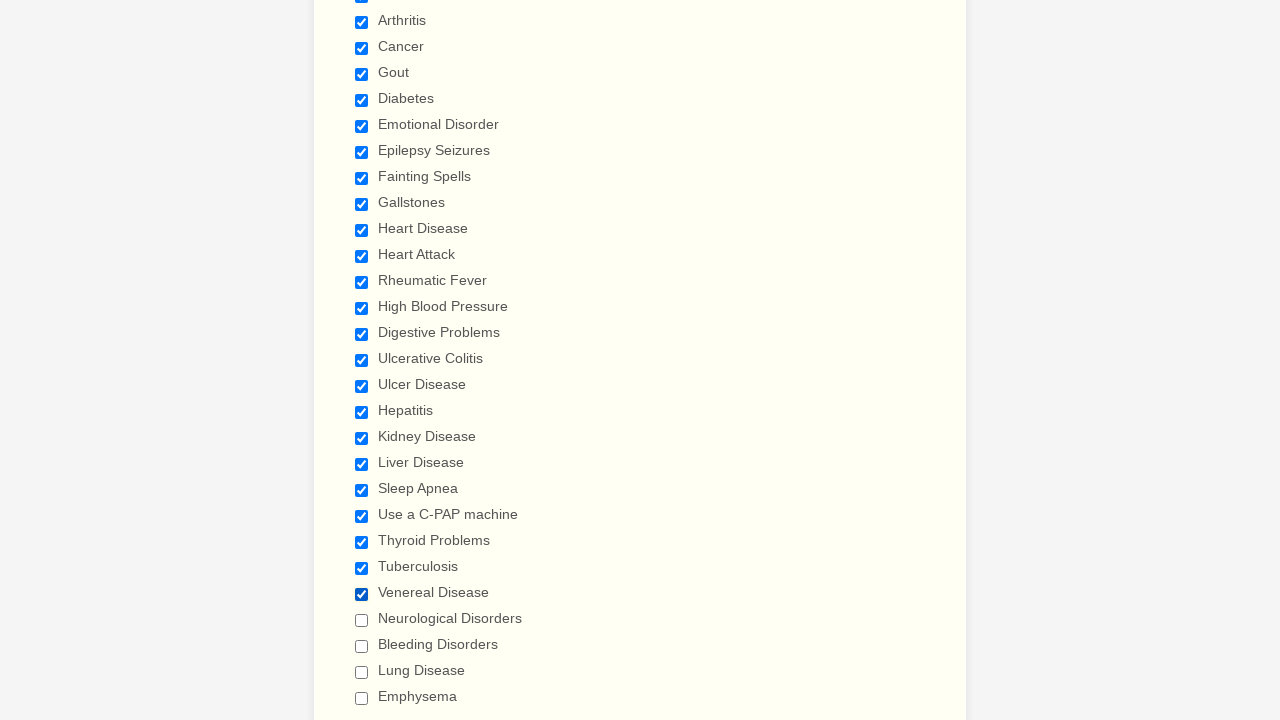

Clicked an unchecked checkbox to select it at (362, 620) on xpath=//input[@type='checkbox'] >> nth=25
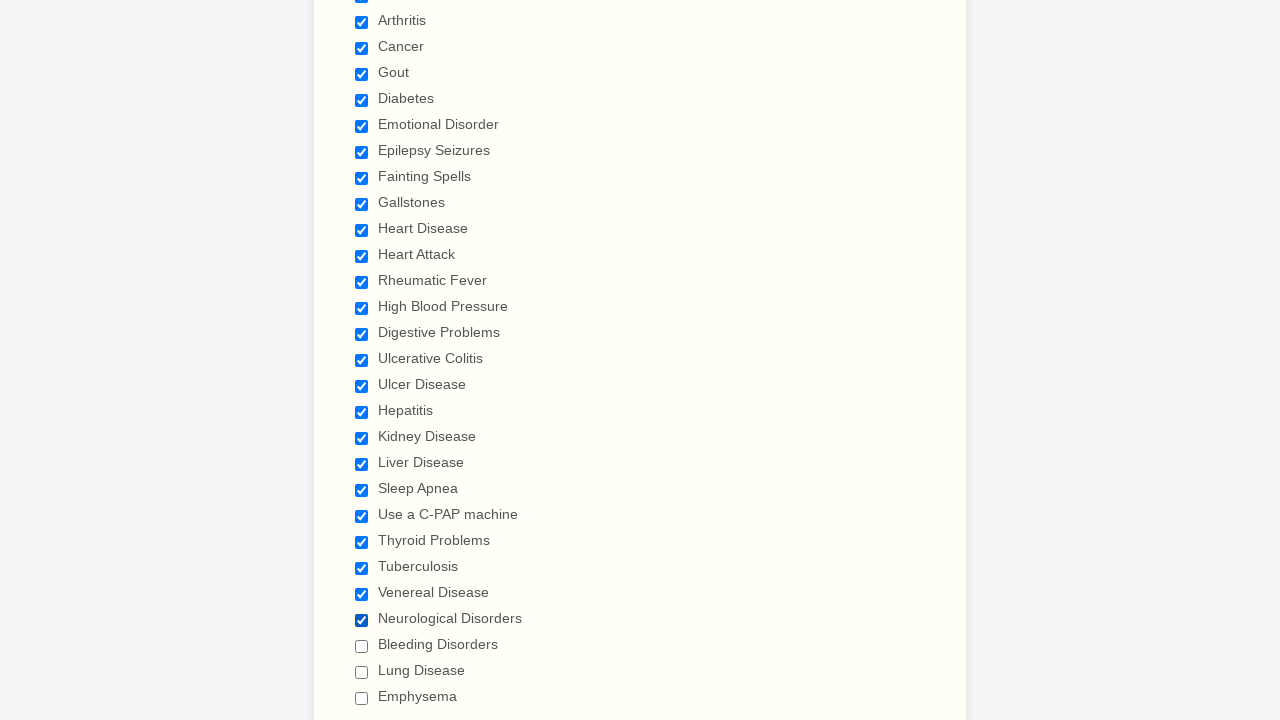

Clicked an unchecked checkbox to select it at (362, 646) on xpath=//input[@type='checkbox'] >> nth=26
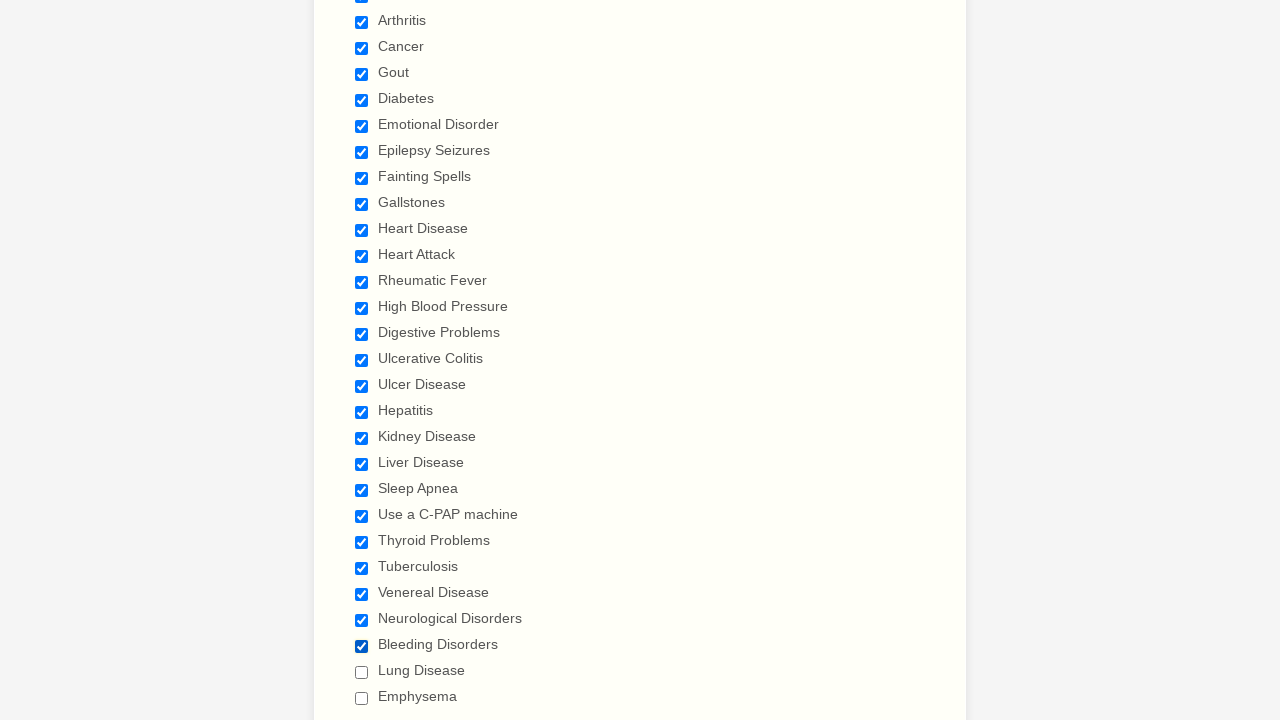

Clicked an unchecked checkbox to select it at (362, 672) on xpath=//input[@type='checkbox'] >> nth=27
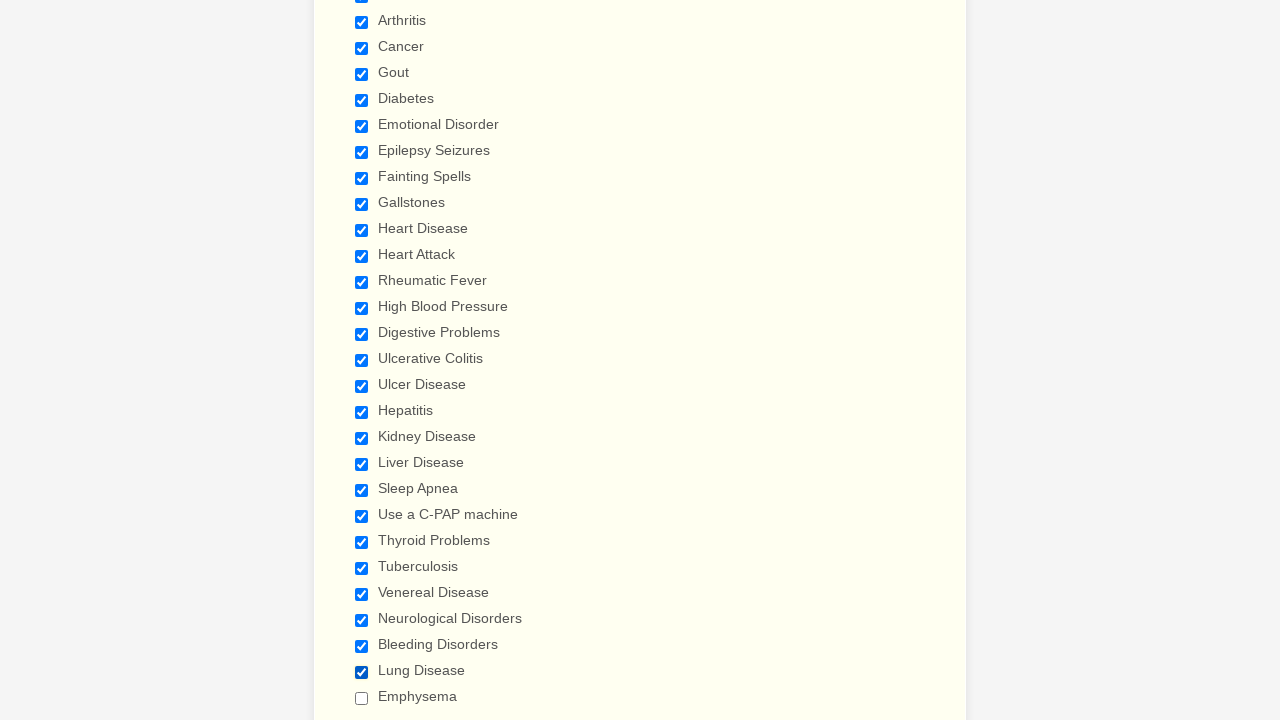

Clicked an unchecked checkbox to select it at (362, 698) on xpath=//input[@type='checkbox'] >> nth=28
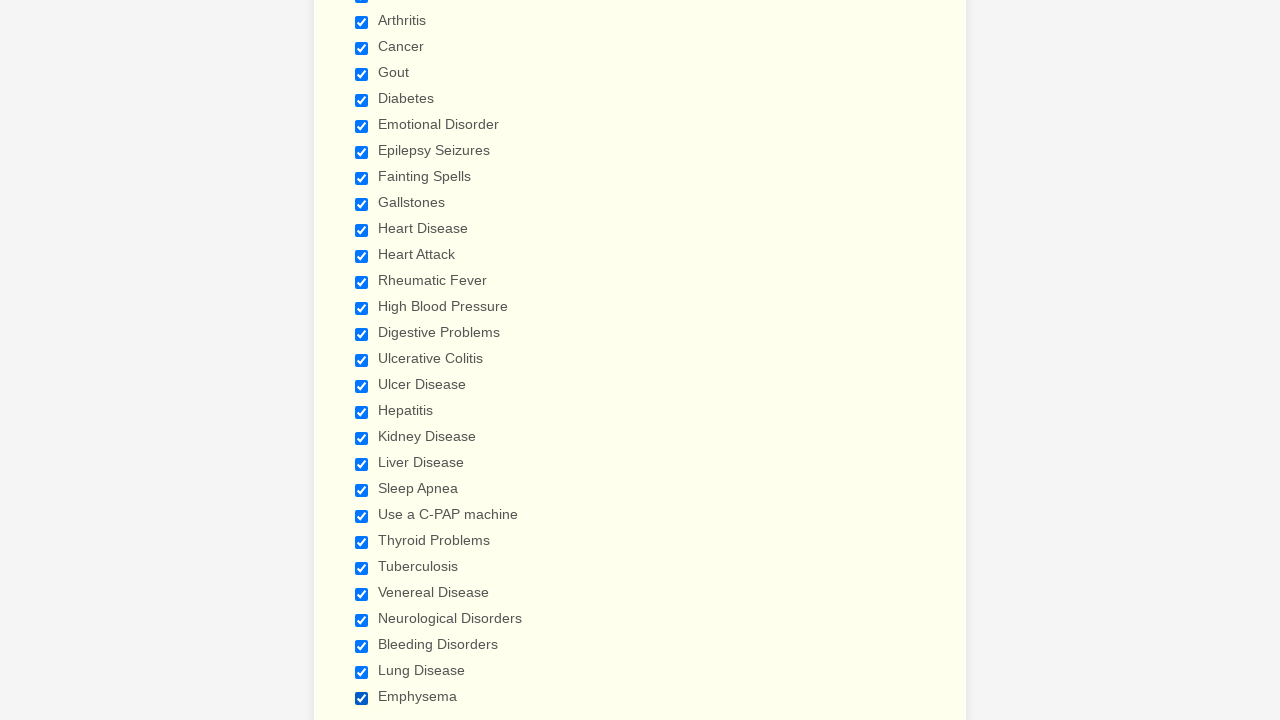

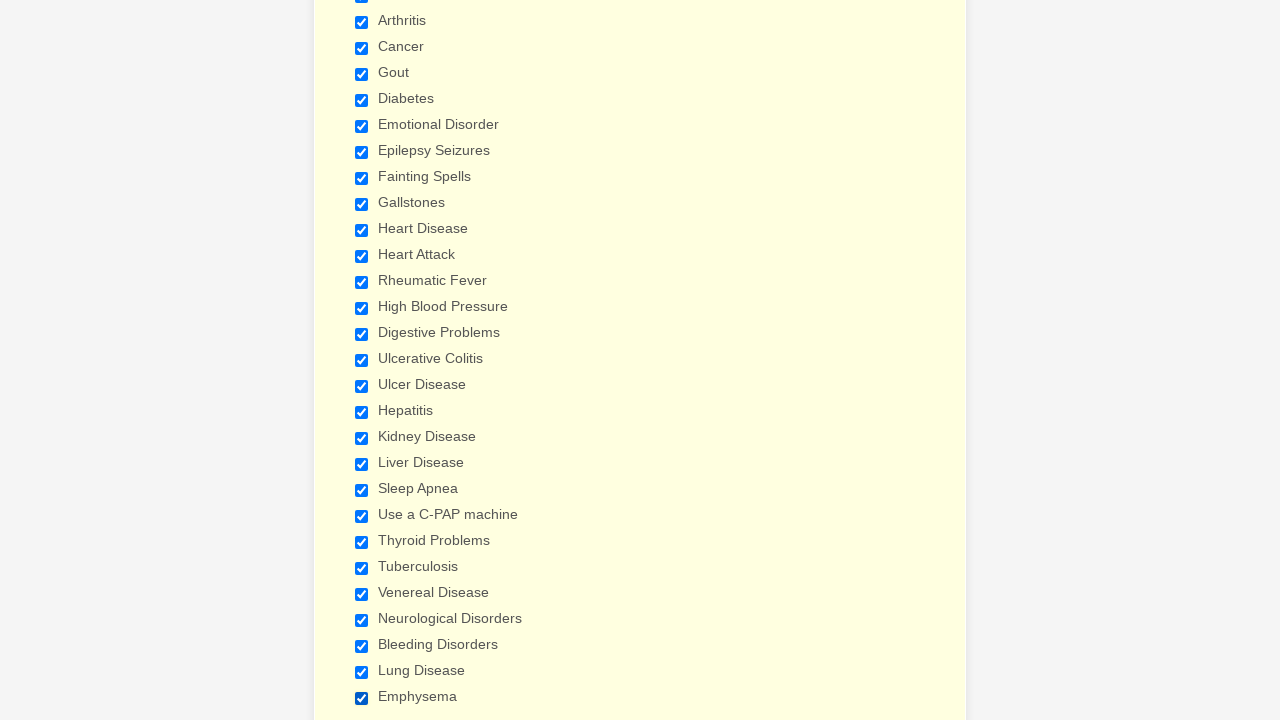